Tests a registration form by filling in first name, last name, and email fields, then submitting and verifying the success message

Starting URL: http://suninjuly.github.io/registration1.html

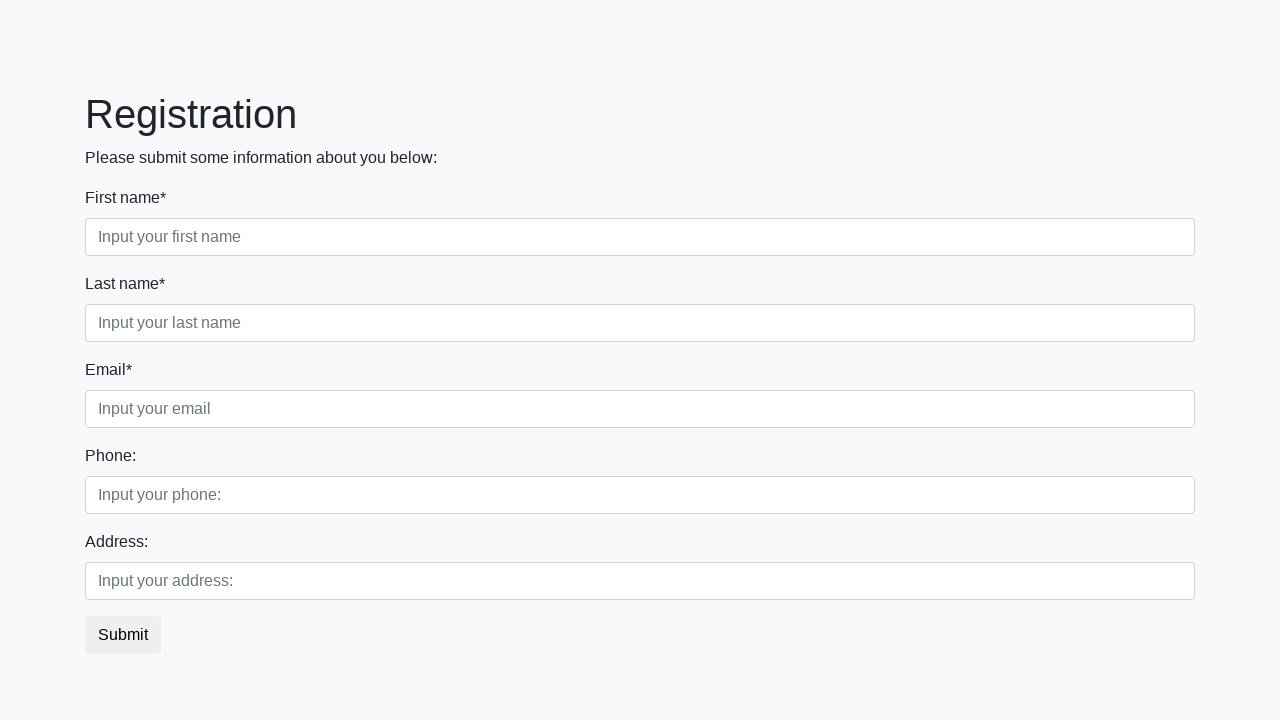

Filled first name field with 'John' on input[placeholder='Input your first name']
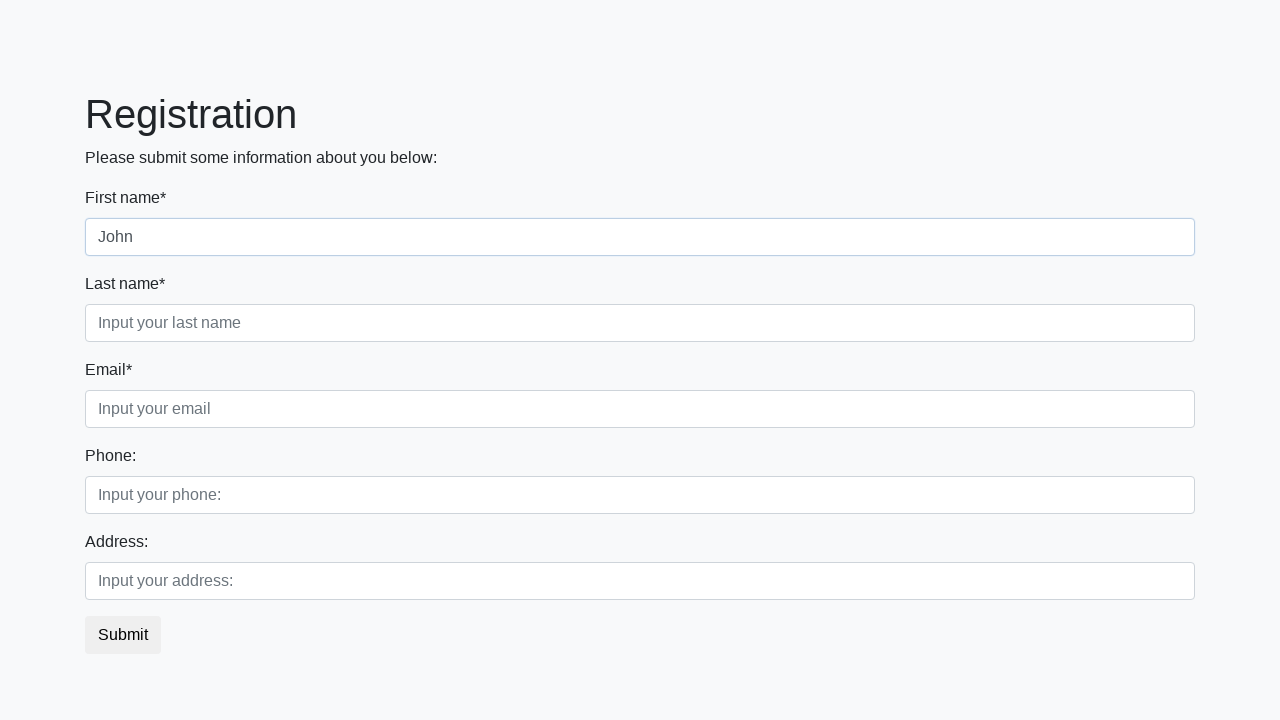

Filled last name field with 'Smith' on input[placeholder='Input your last name']
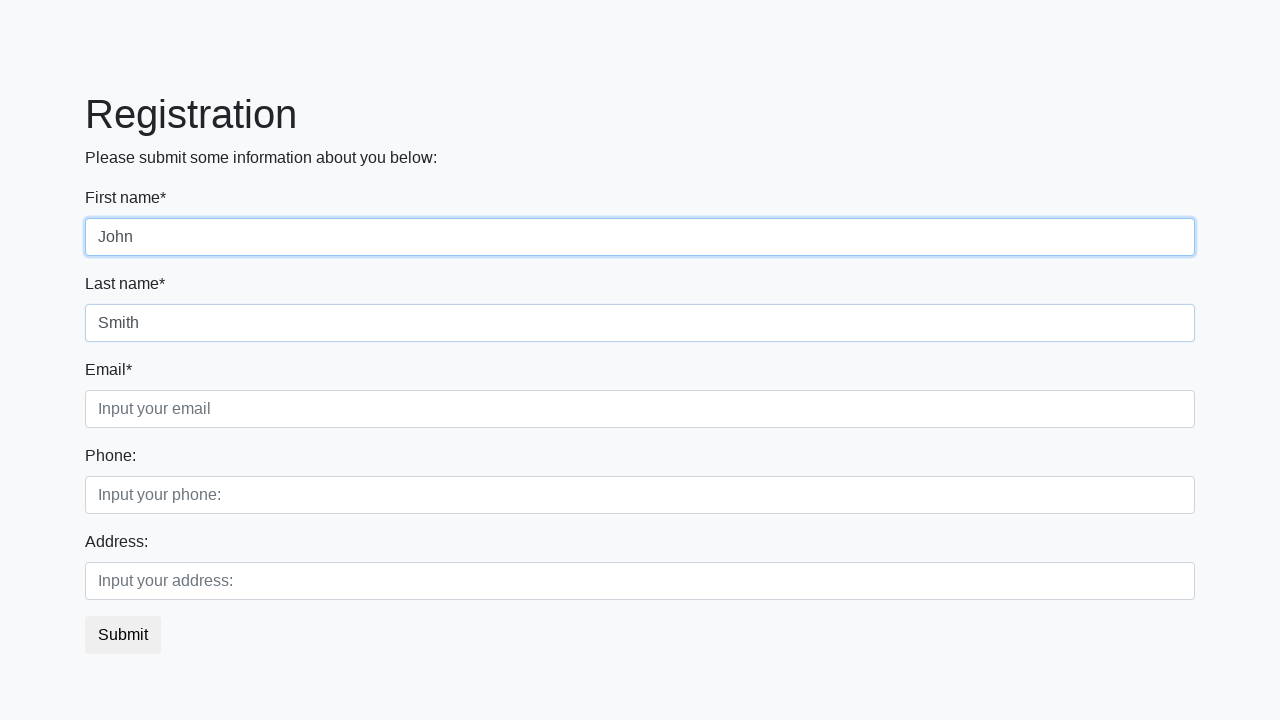

Filled email field with 'john.smith@example.com' on .form-control.third
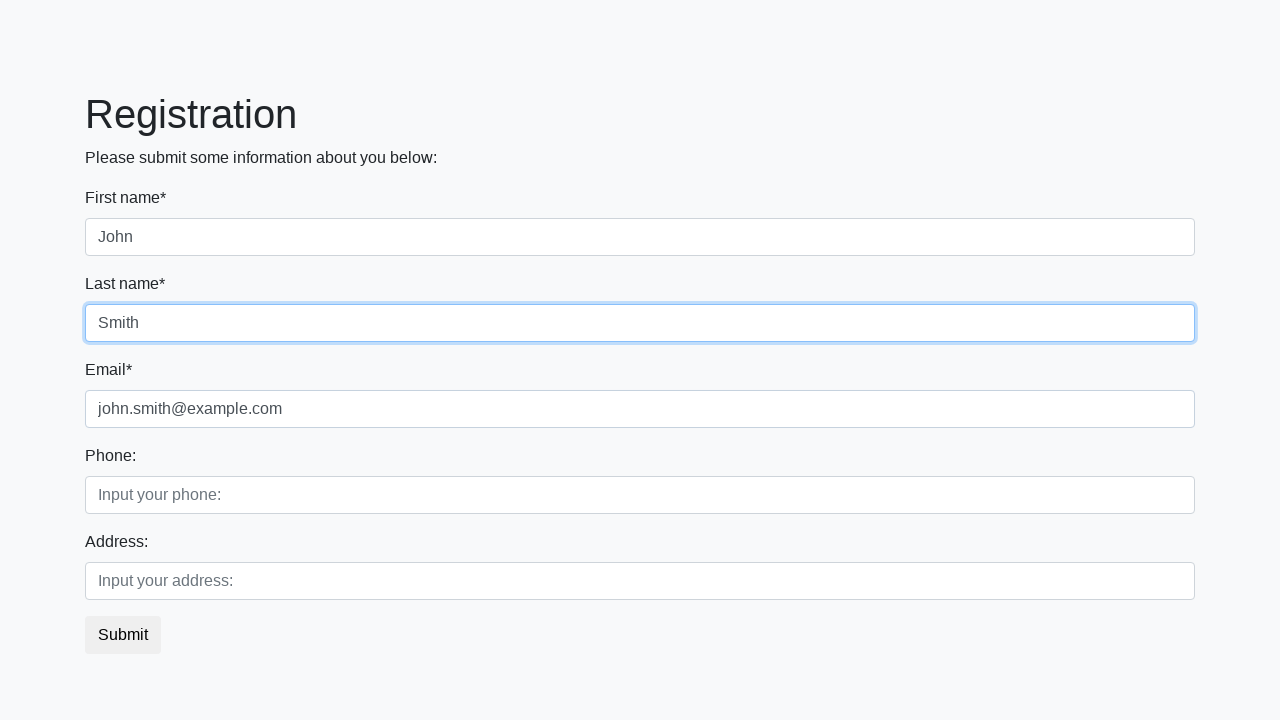

Clicked submit button to register at (123, 635) on button.btn
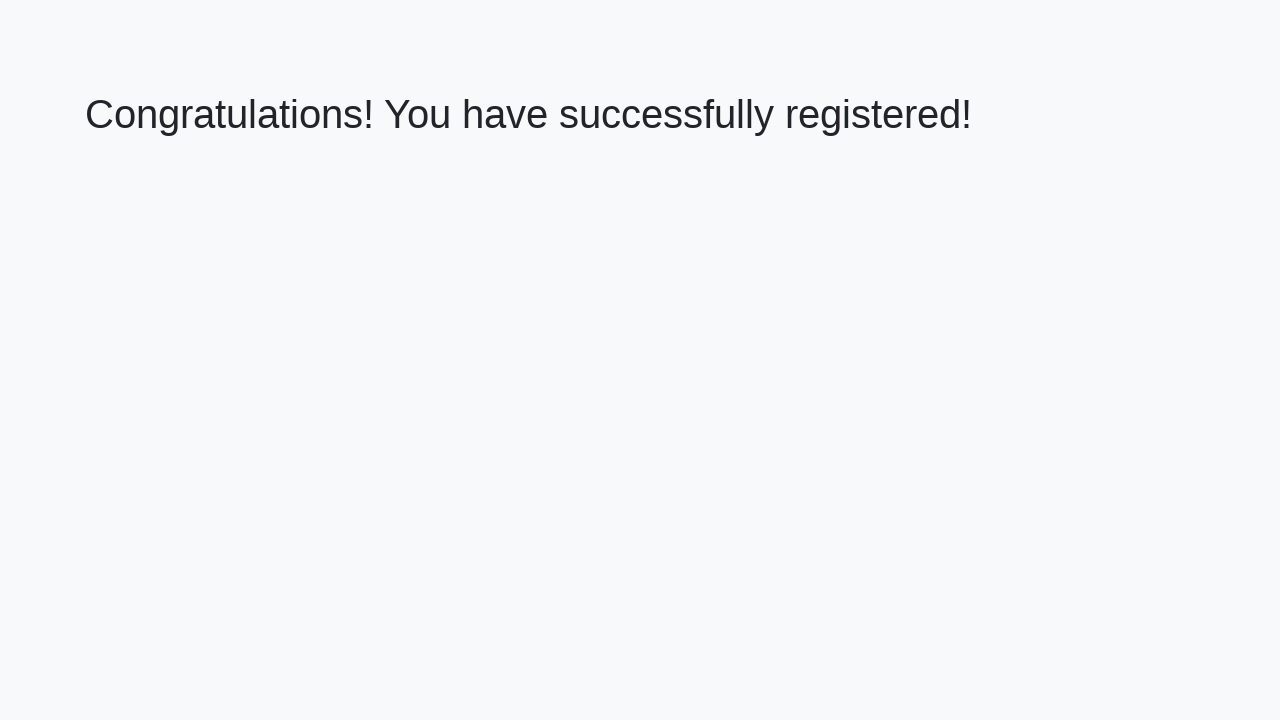

Success message header appeared
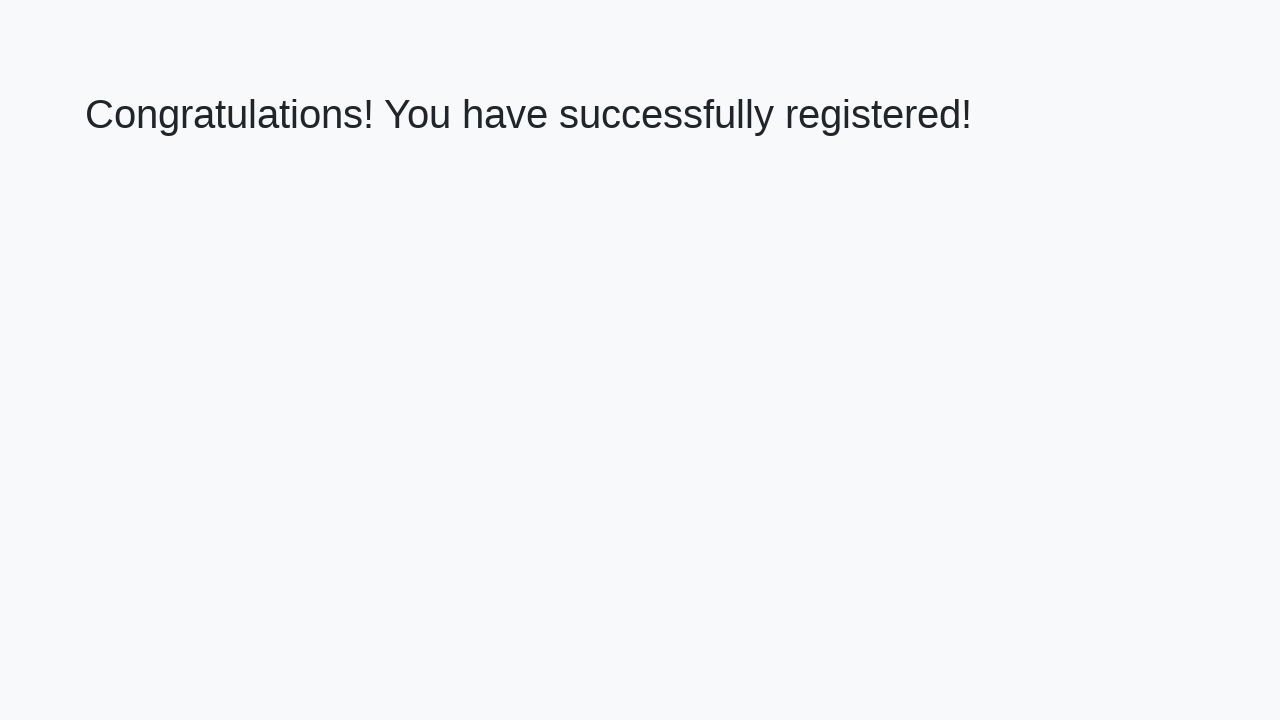

Retrieved success message: 'Congratulations! You have successfully registered!'
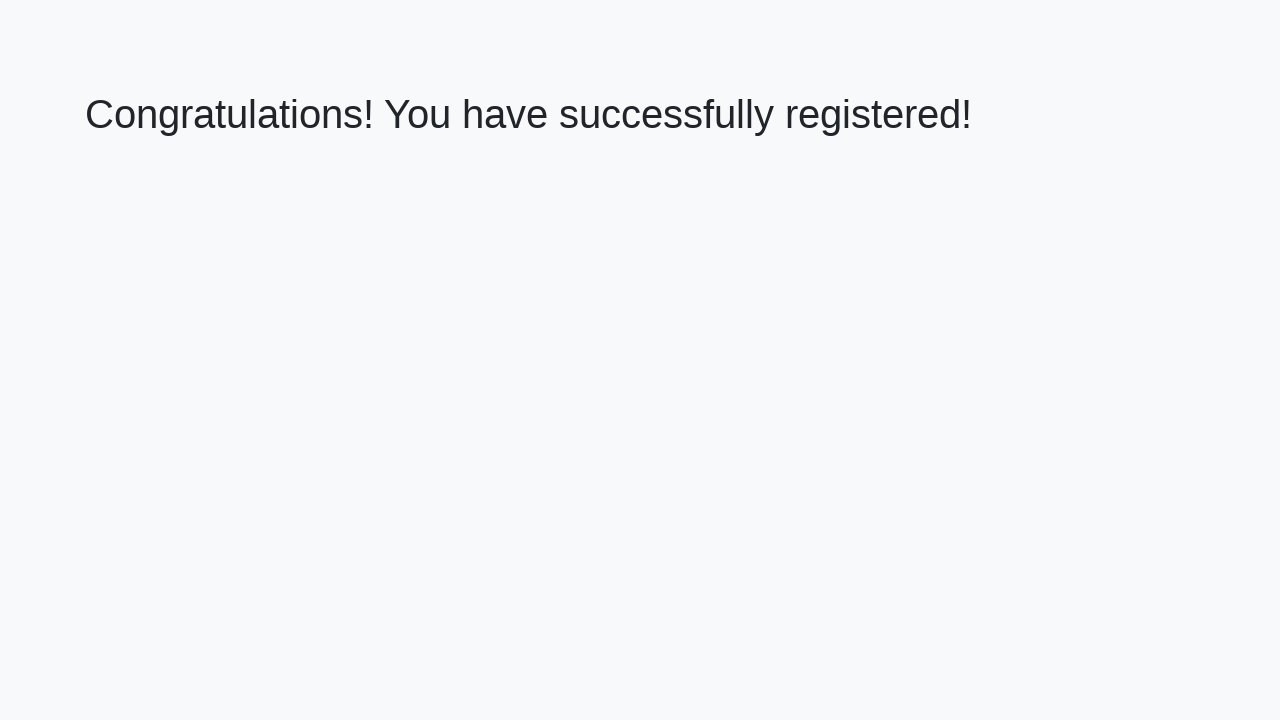

Verified success message matches expected text
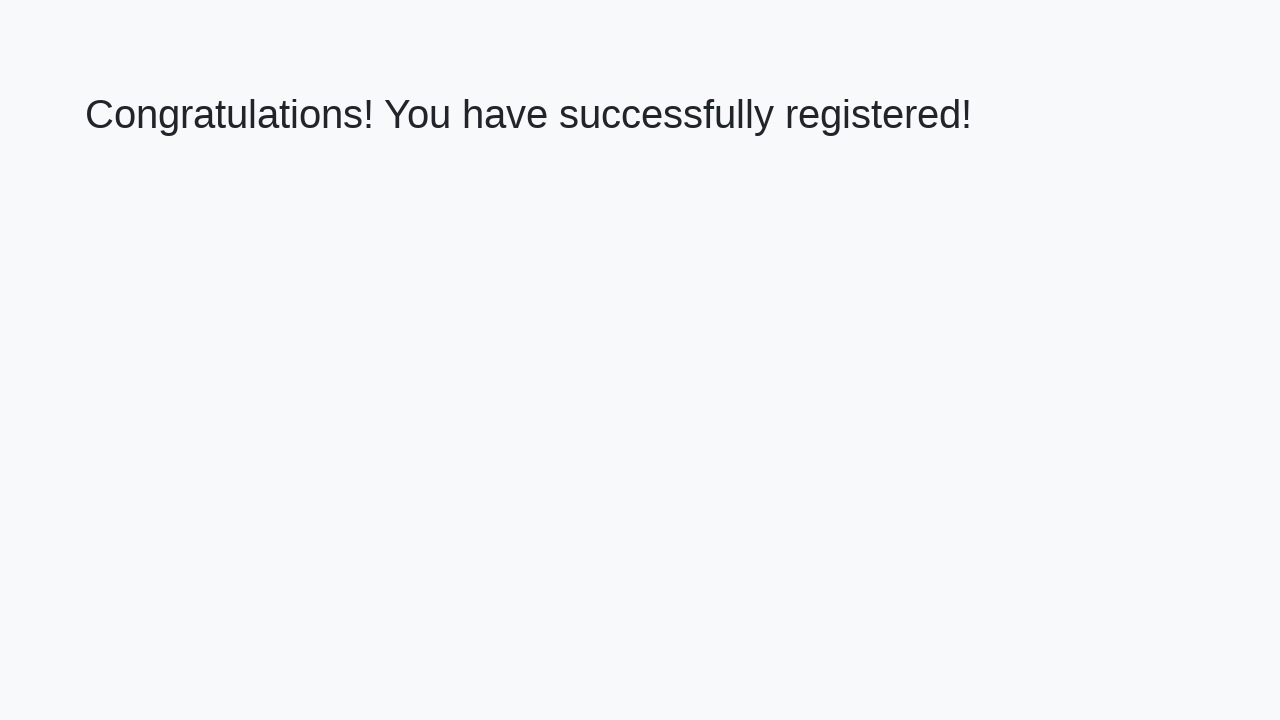

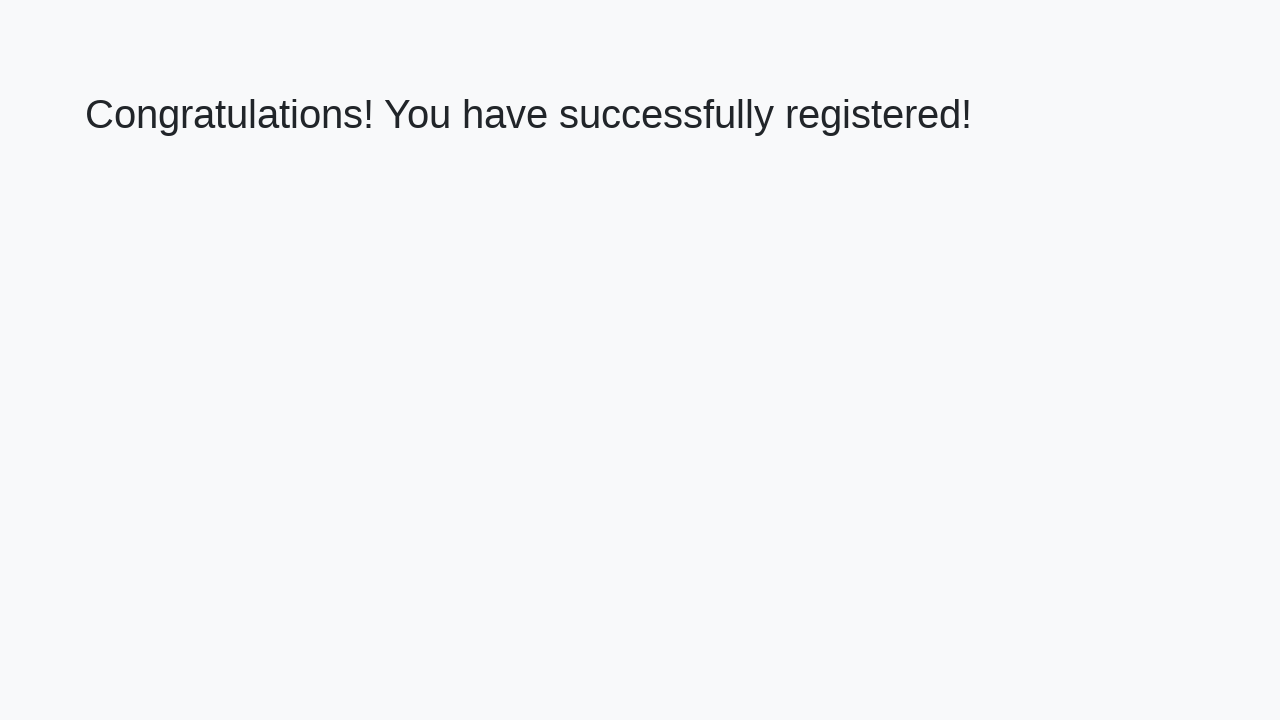